Tests dynamic button text update functionality by entering text in an input field and verifying the button text changes accordingly

Starting URL: http://uitestingplayground.com/home

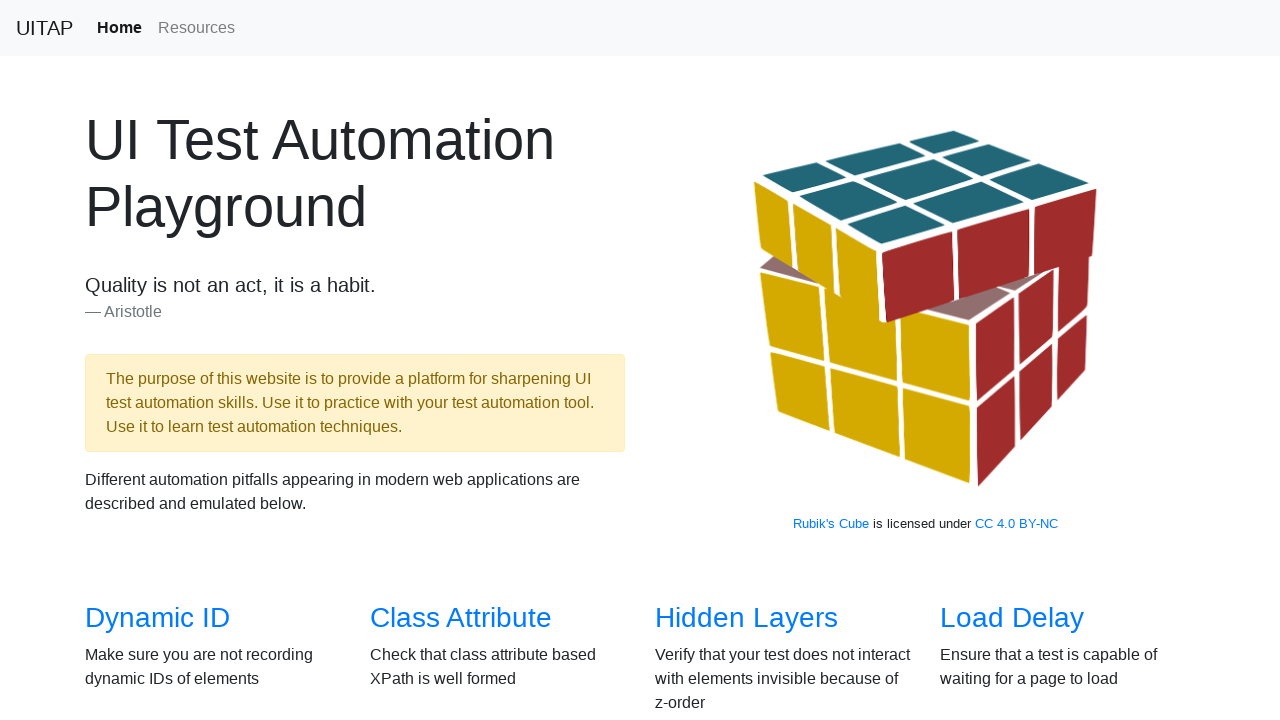

Clicked on Text Input link to navigate to test page at (1002, 360) on xpath=//*[@href='/textinput']
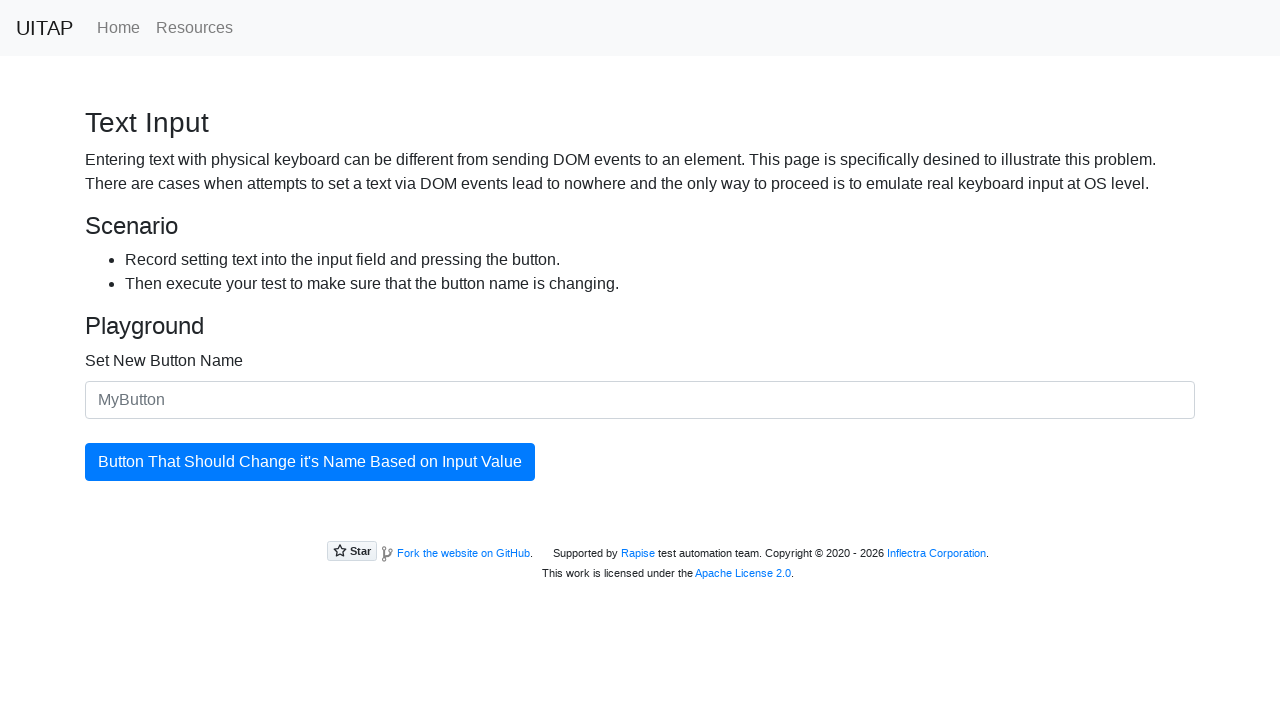

Filled input field with 'your peanut butter and your tears' on #newButtonName
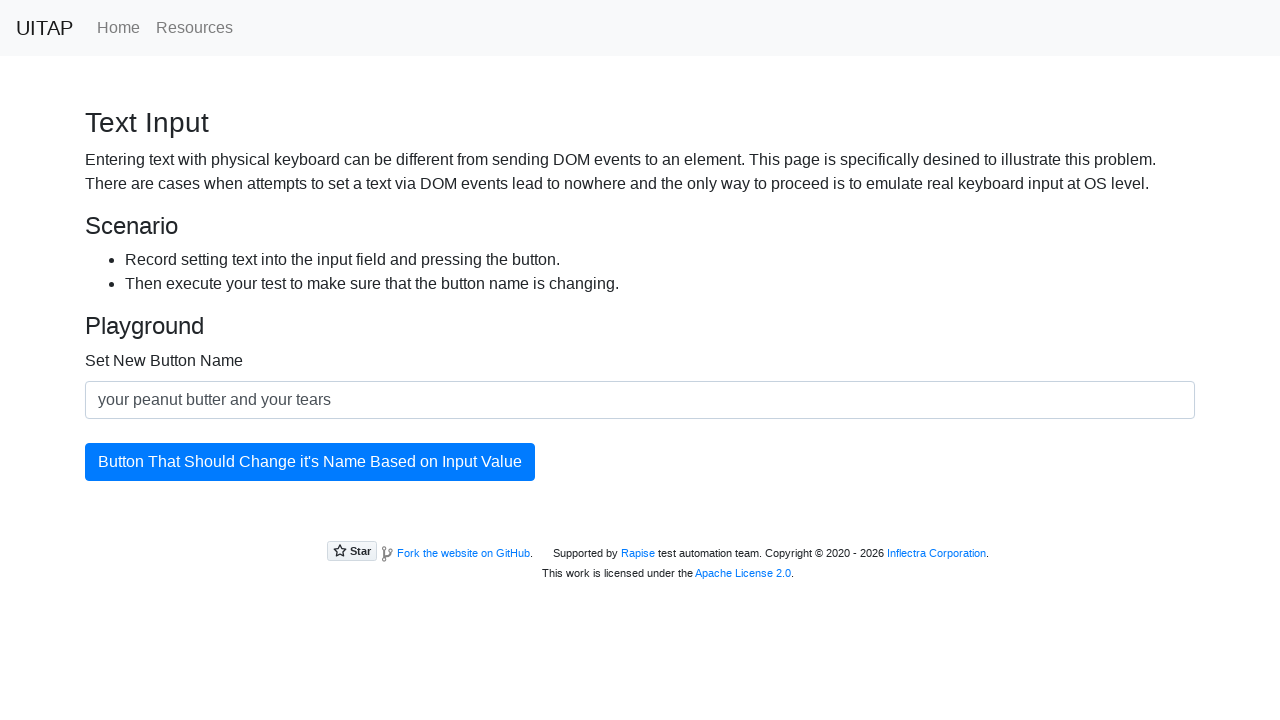

Clicked button to update text at (310, 462) on #updatingButton
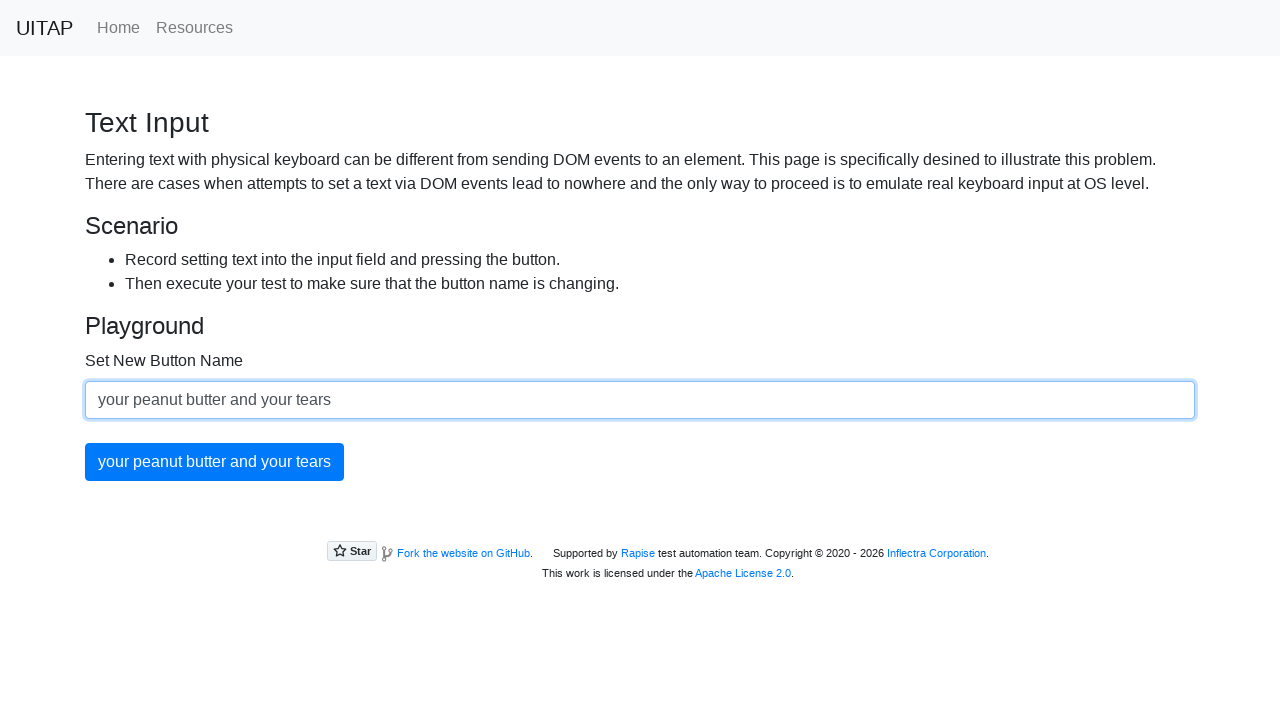

Verified button text updated to 'your peanut butter and your tears'
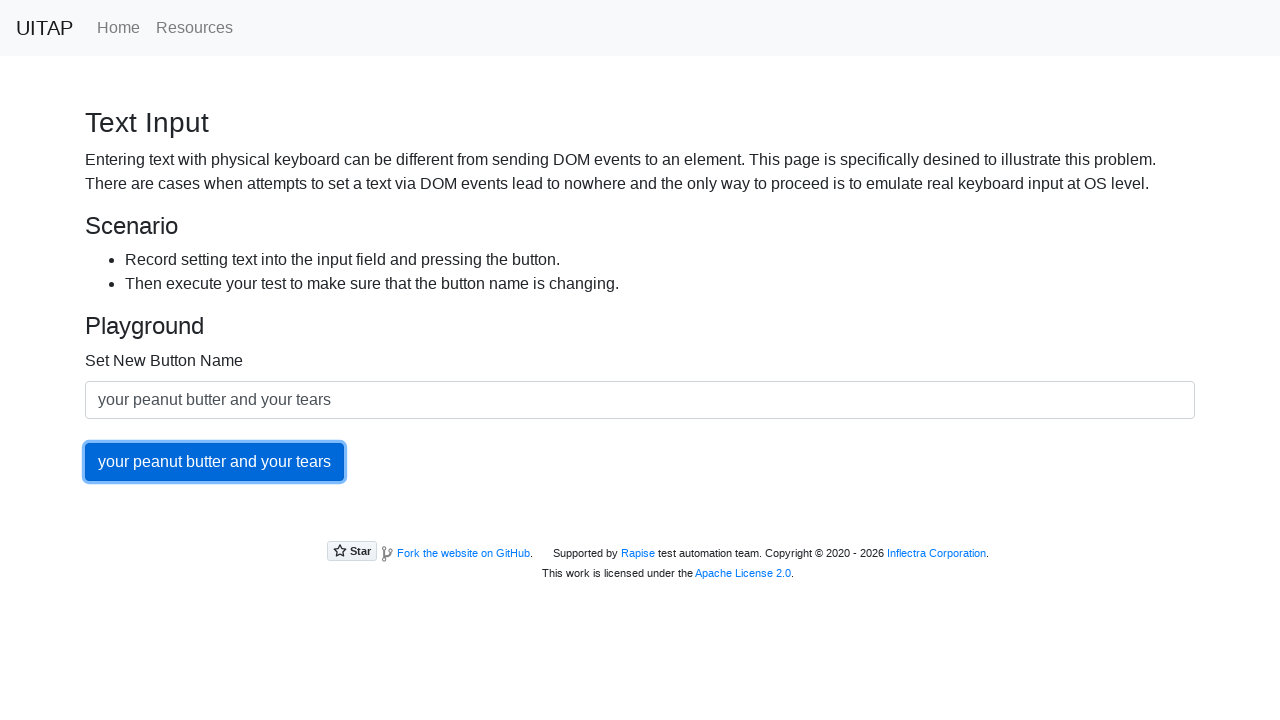

Filled input field with 'a different thing to sendText' on #newButtonName
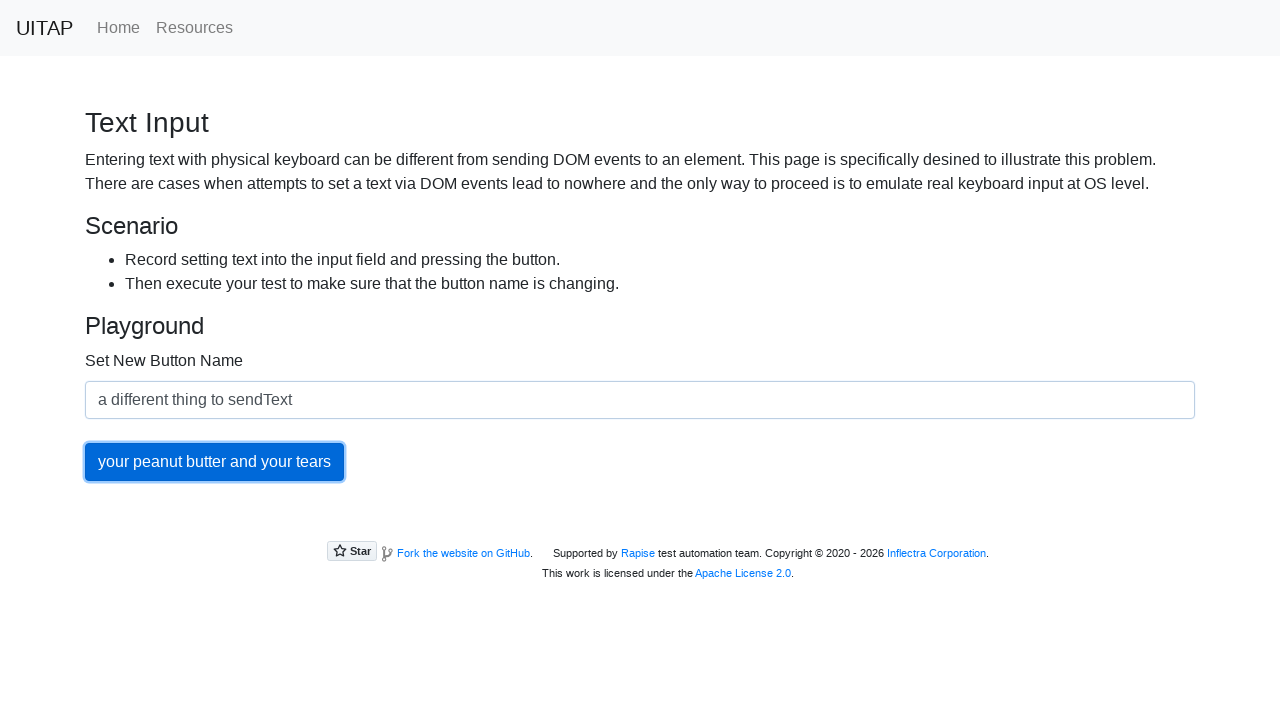

Clicked button again to update text with new value at (214, 462) on #updatingButton
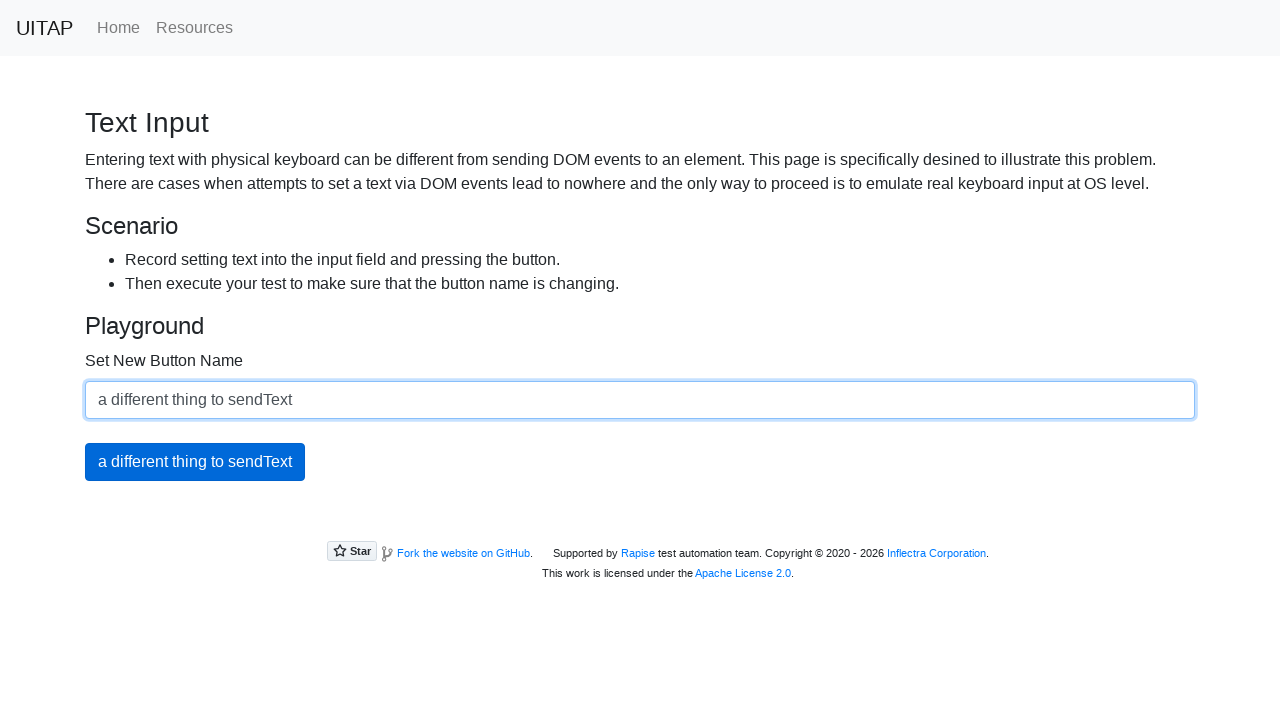

Verified button text updated to 'a different thing to sendText'
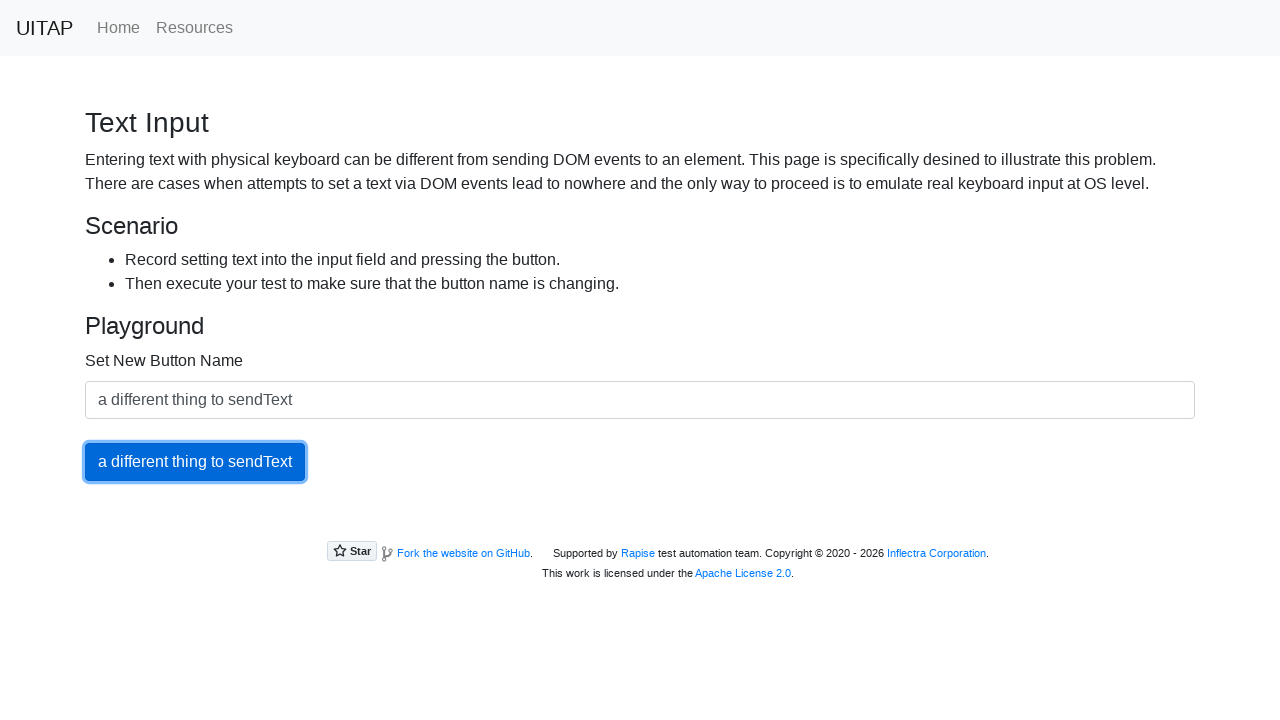

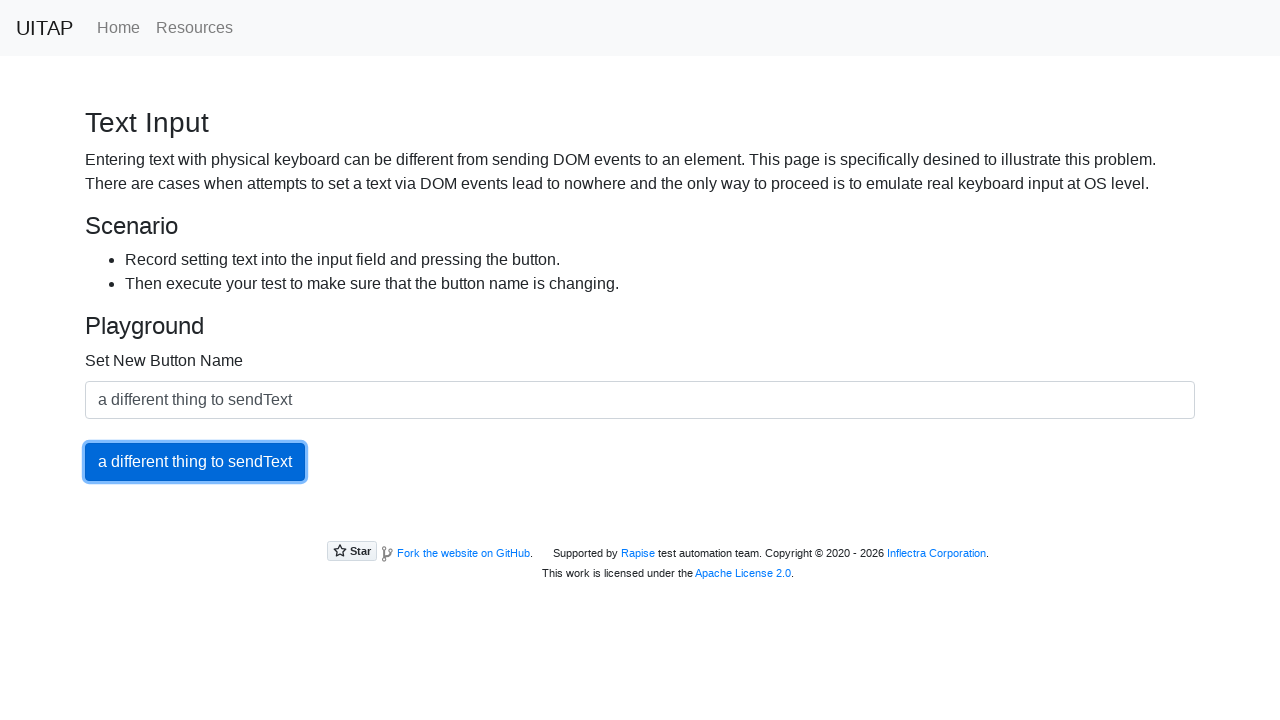